Tests zip code validation with 4 digits, expecting an error message for invalid format

Starting URL: https://www.sharelane.com/cgi-bin/register.py

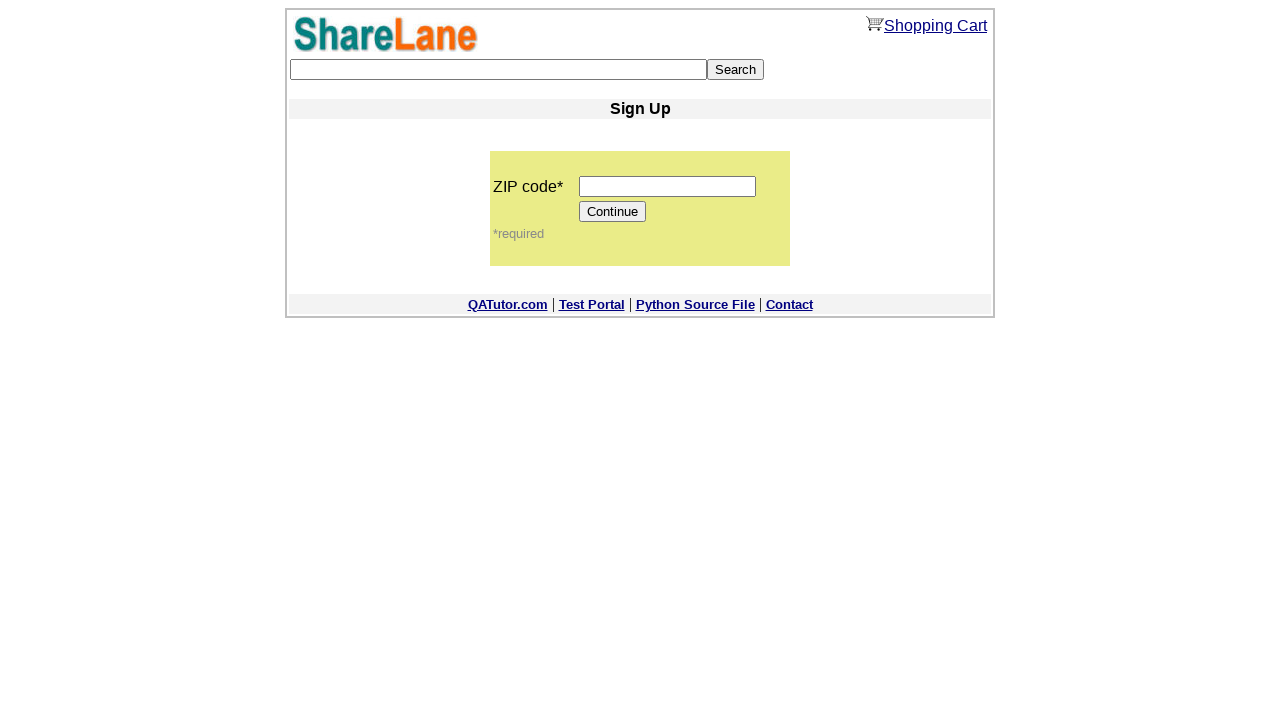

Filled zip code field with 4-digit value '1234' on input[name='zip_code']
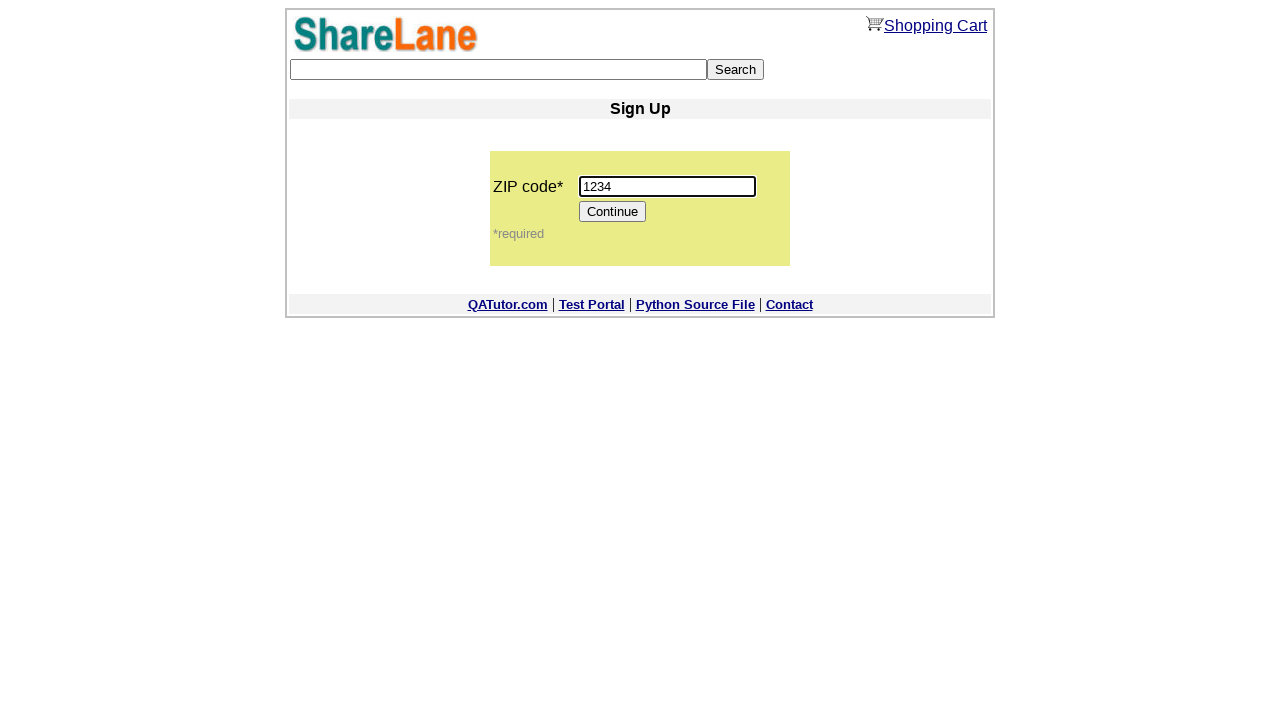

Clicked Continue button to submit invalid zip code at (613, 212) on [value='Continue']
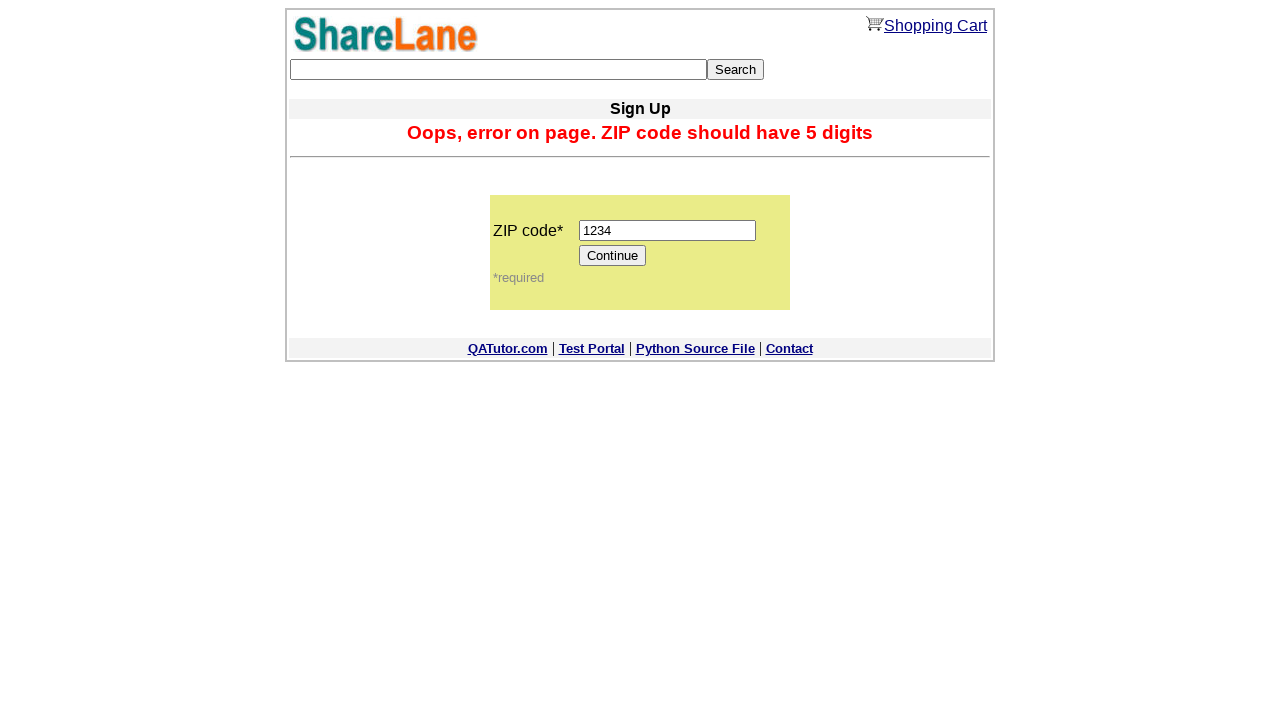

Located error message element
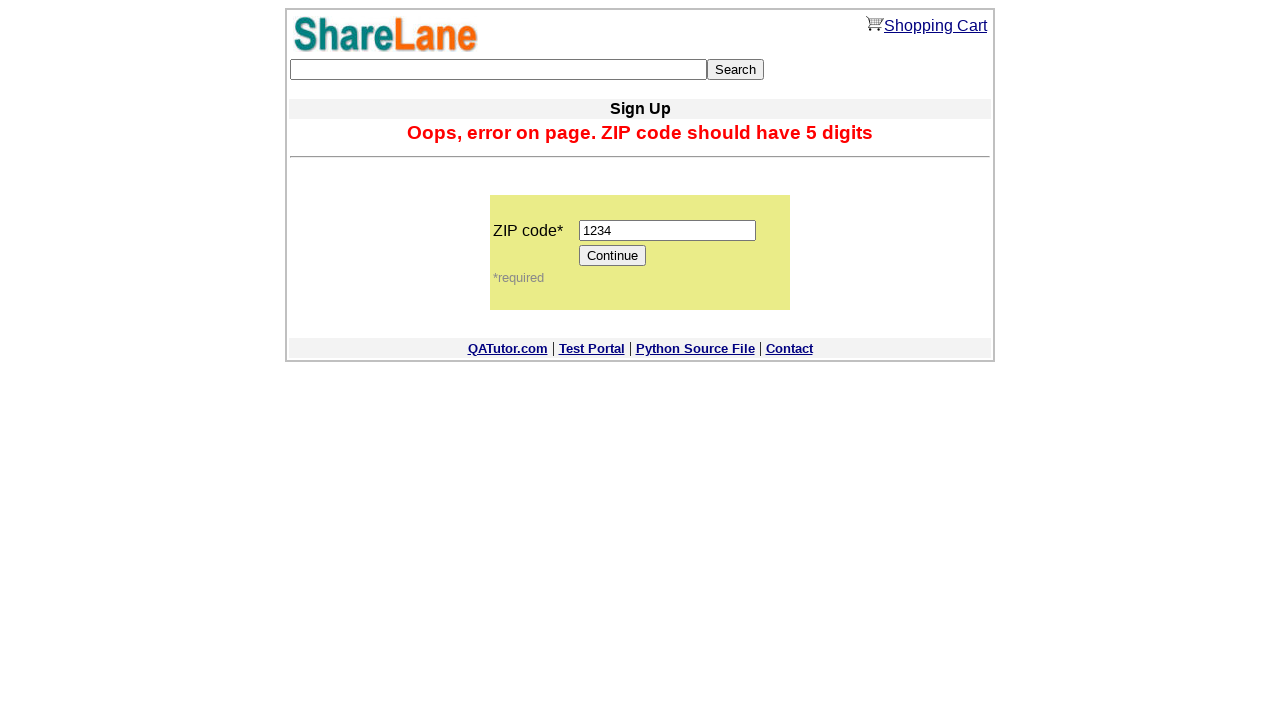

Verified error message displays 'Oops, error on page. ZIP code should have 5 digits'
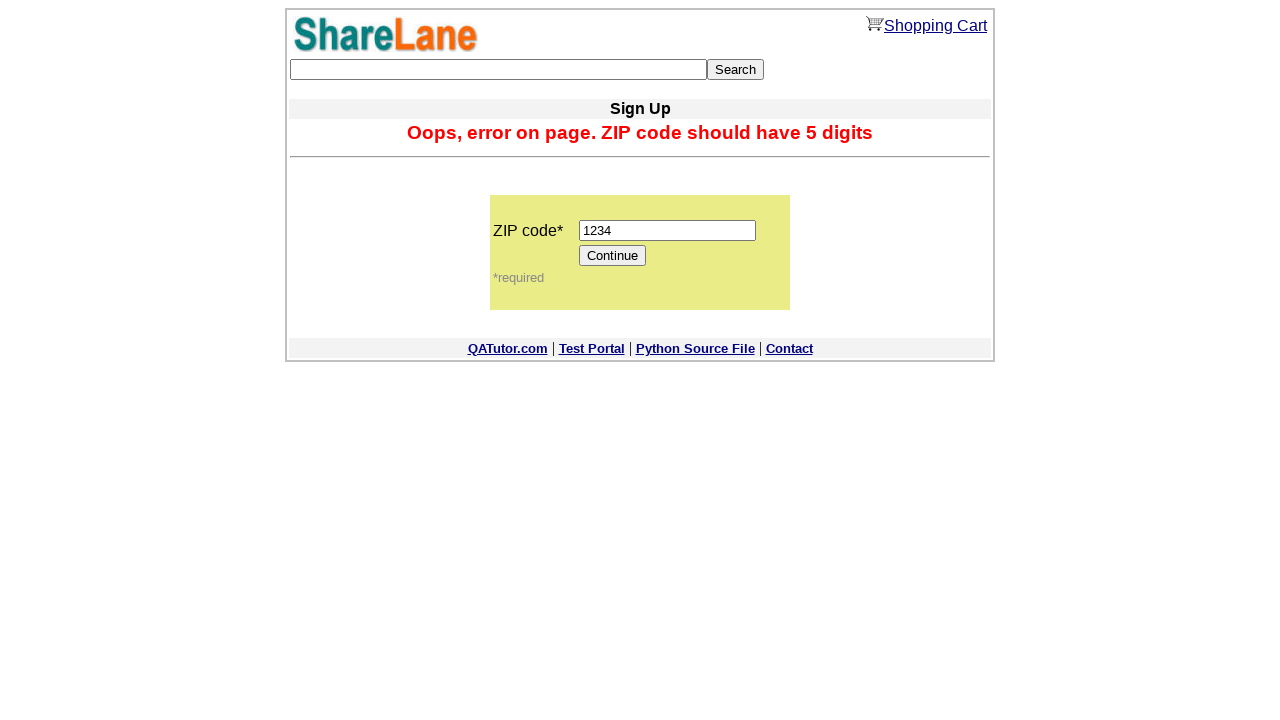

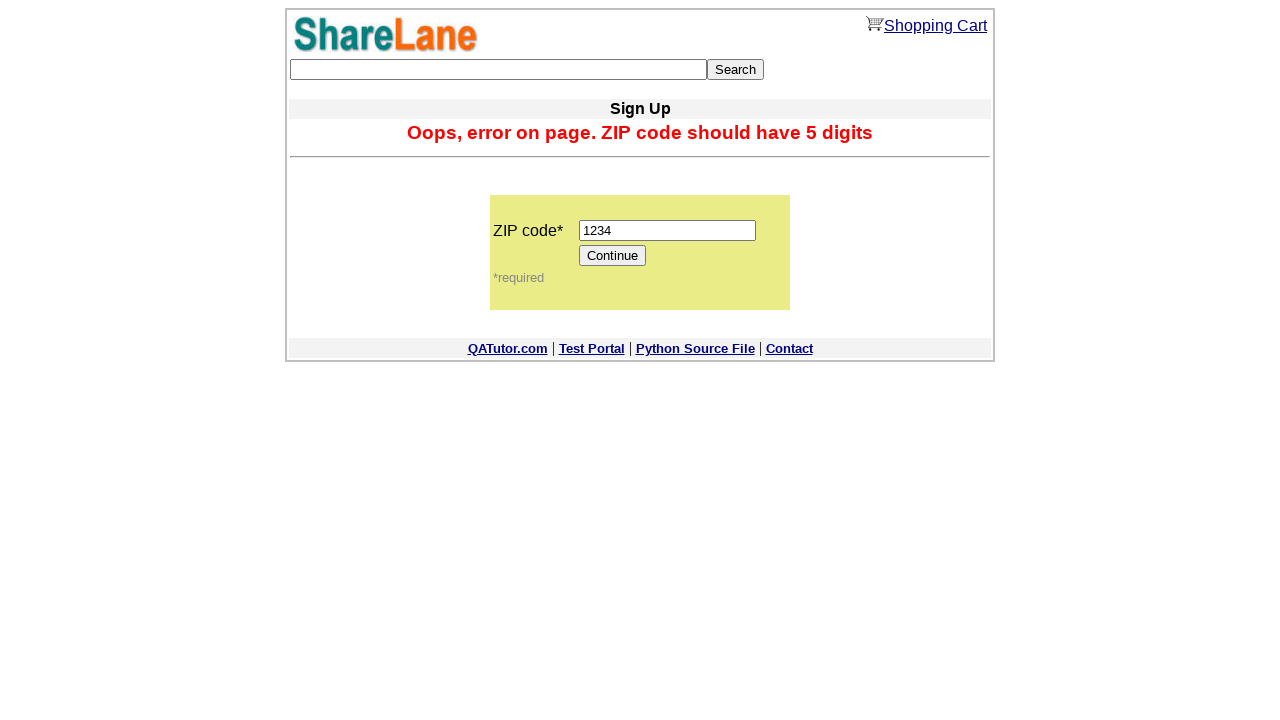